Tests that todo data persists after reloading the page, including completed state.

Starting URL: https://demo.playwright.dev/todomvc

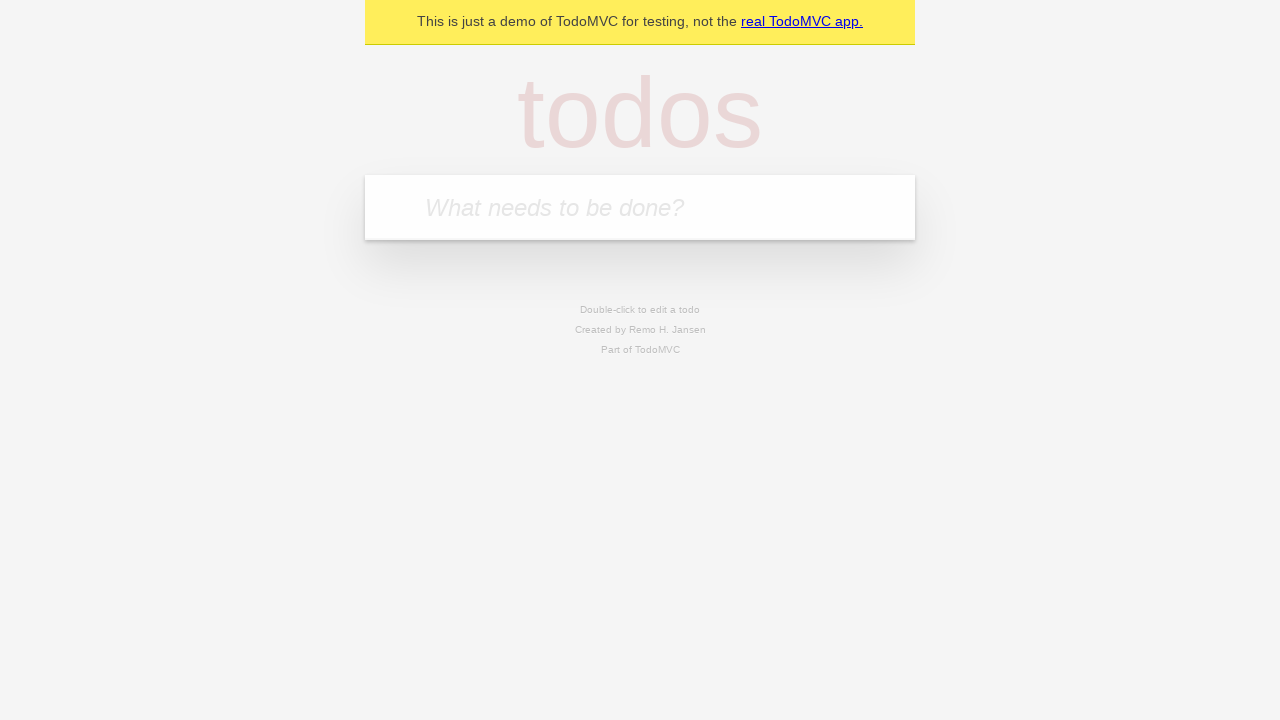

Filled todo input with 'buy some cheese' on internal:attr=[placeholder="What needs to be done?"i]
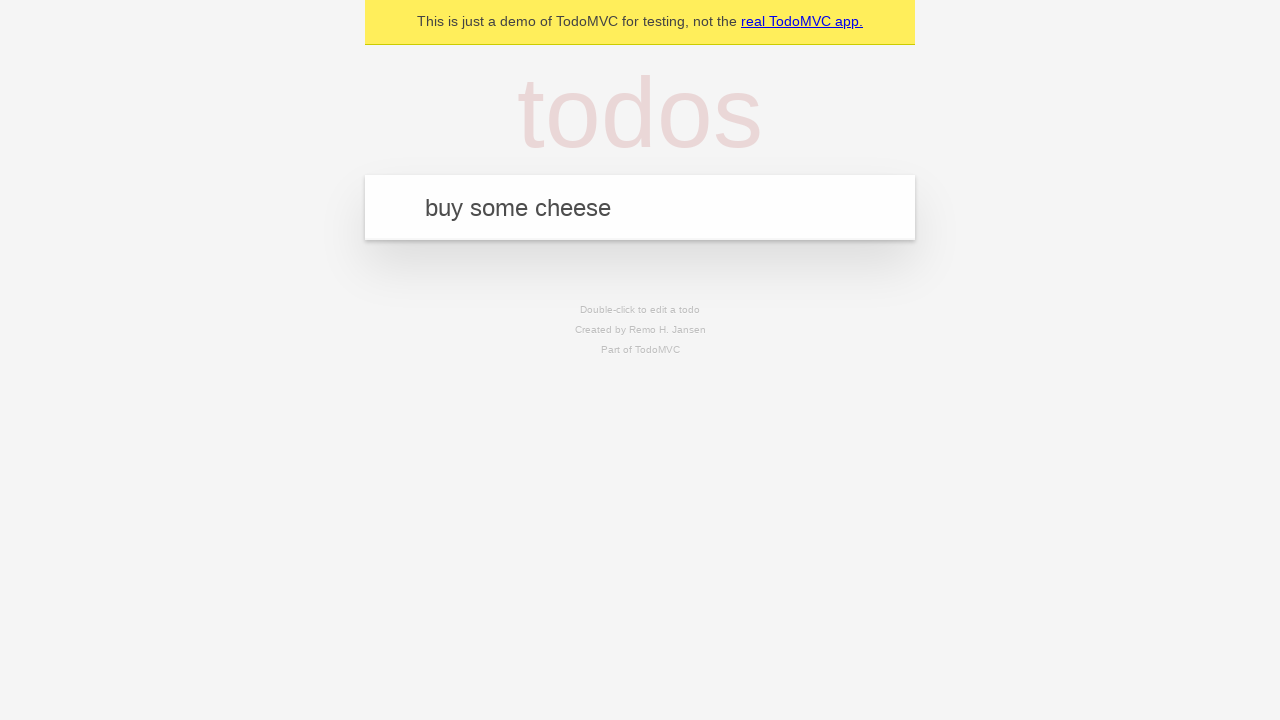

Pressed Enter to create first todo on internal:attr=[placeholder="What needs to be done?"i]
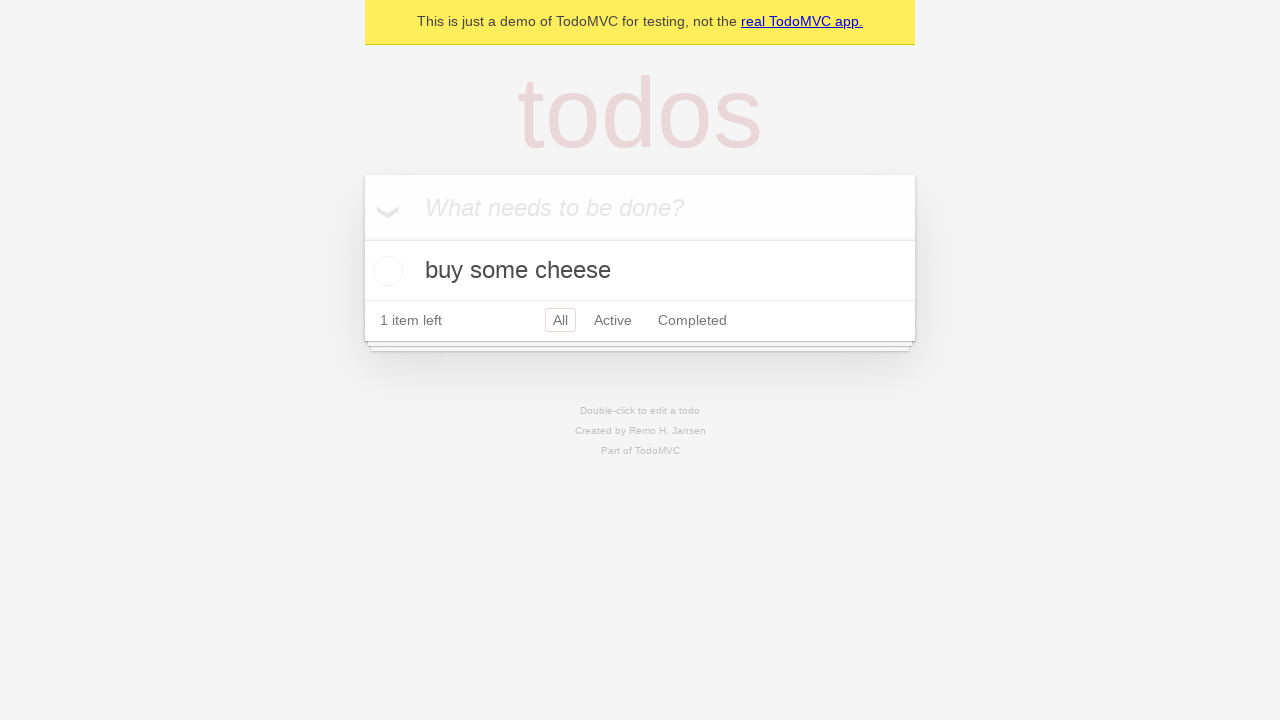

Filled todo input with 'feed the cat' on internal:attr=[placeholder="What needs to be done?"i]
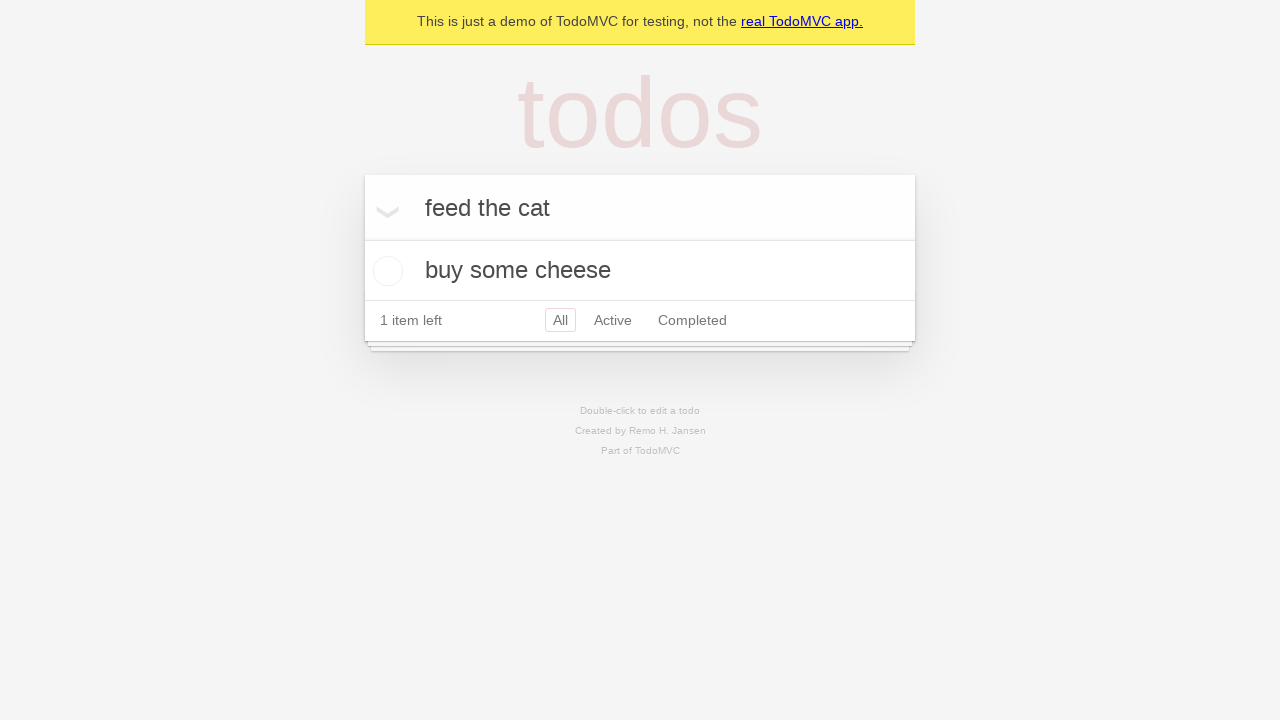

Pressed Enter to create second todo on internal:attr=[placeholder="What needs to be done?"i]
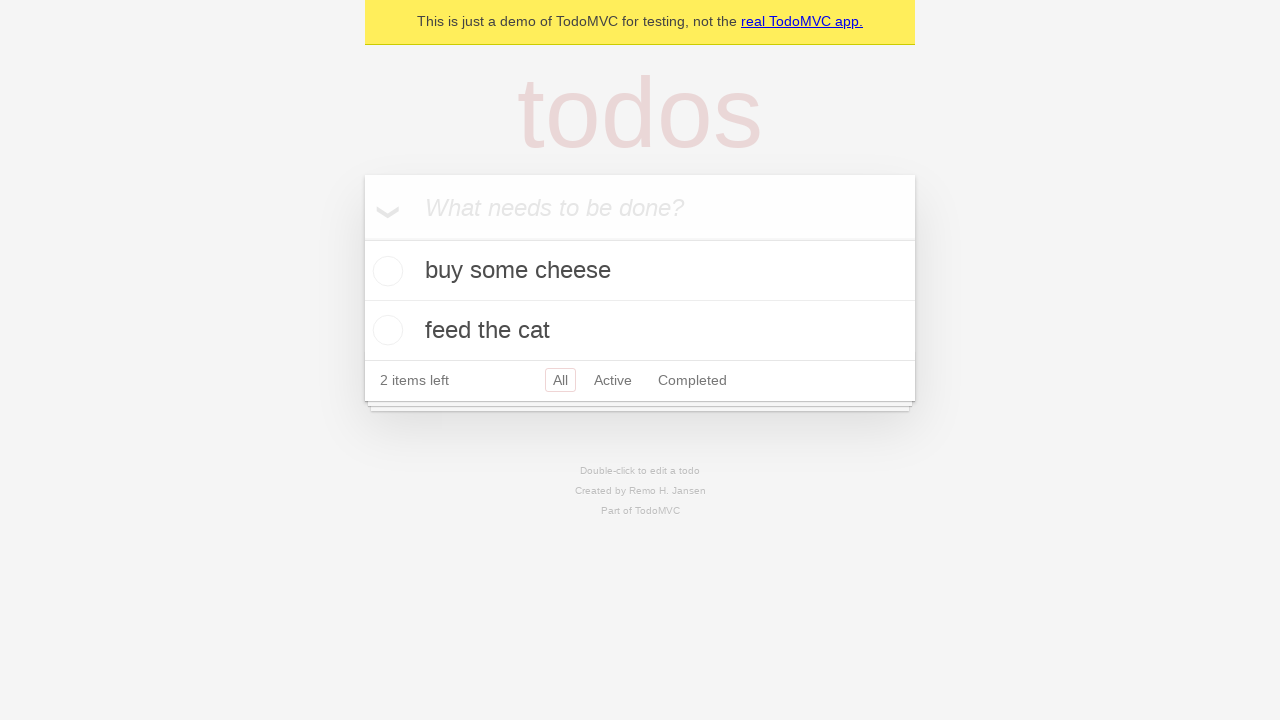

Checked the first todo as completed at (385, 271) on internal:testid=[data-testid="todo-item"s] >> nth=0 >> internal:role=checkbox
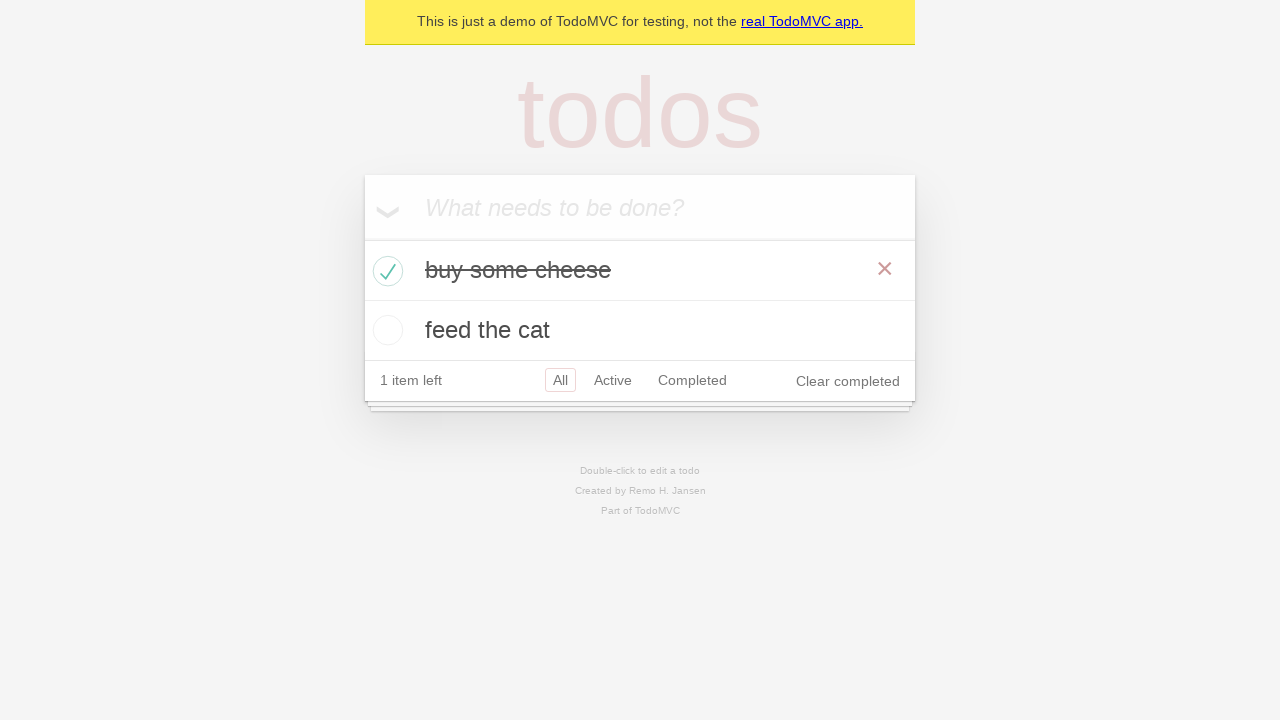

Reloaded the page to test data persistence
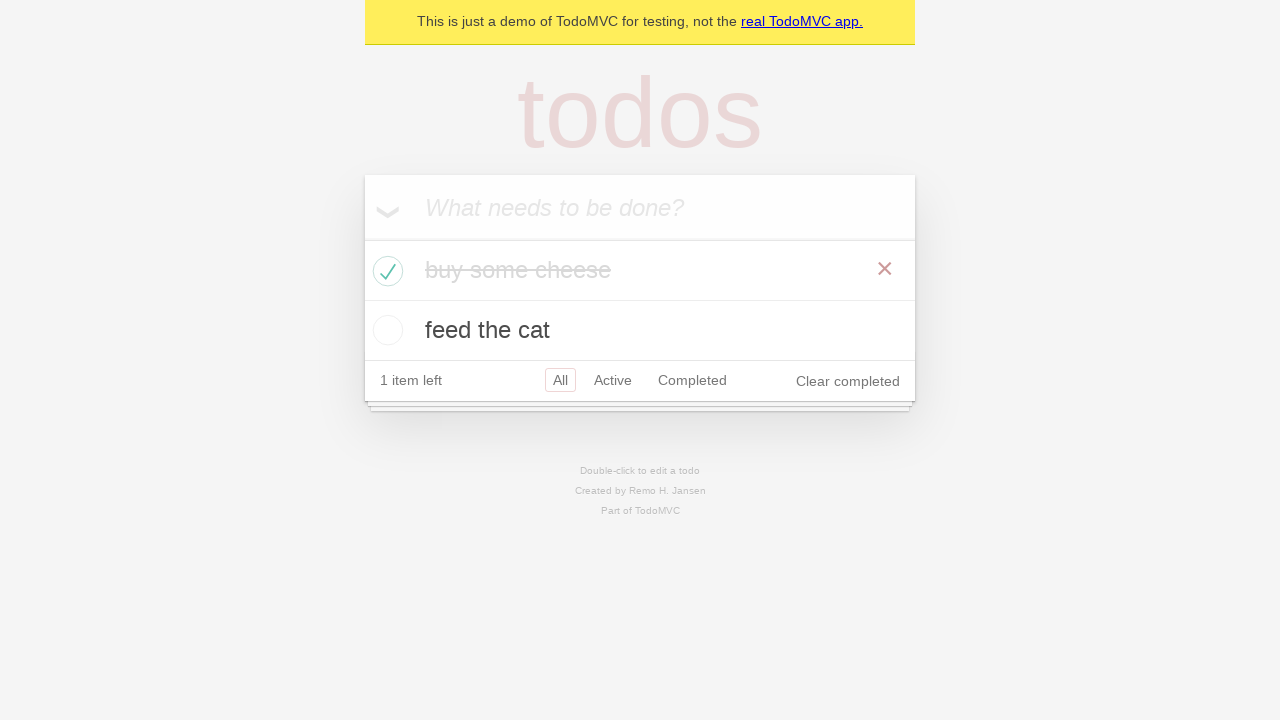

Todos loaded after page reload
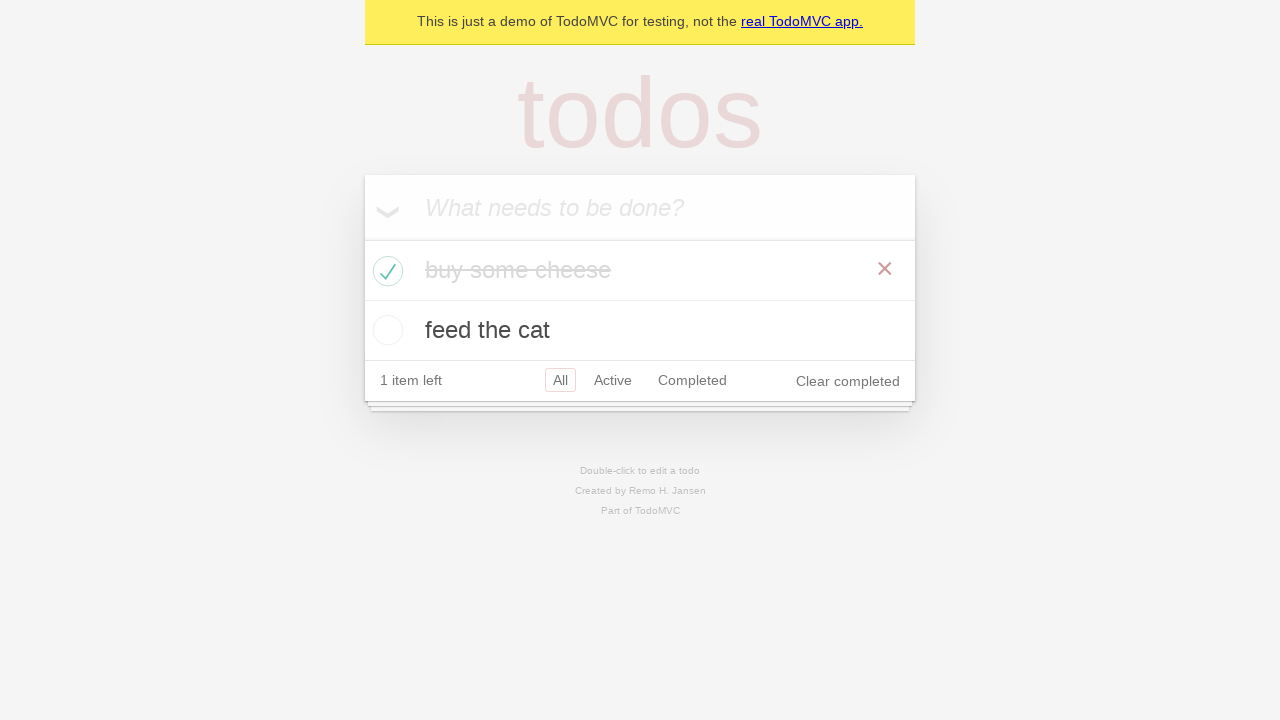

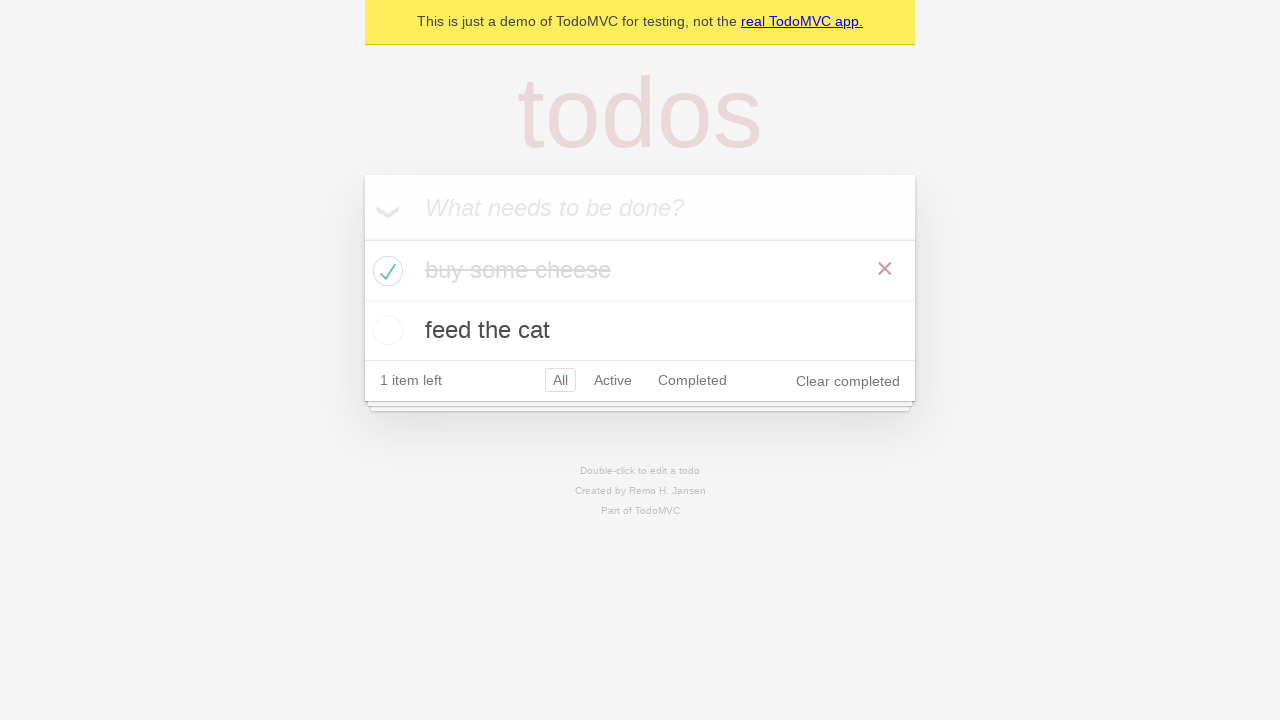